Navigates to an HTML documentation page about tables and counts the number of table rows on the page

Starting URL: https://html.com/tags/table/

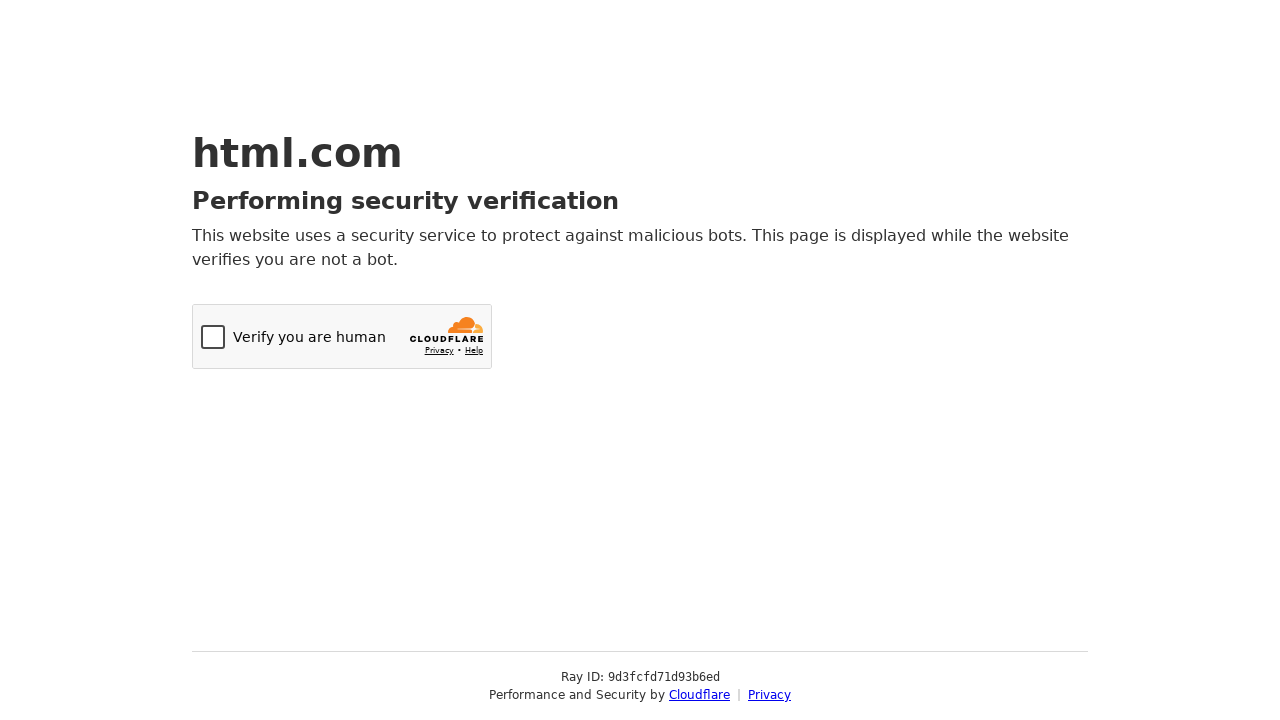

Navigated to HTML table documentation page
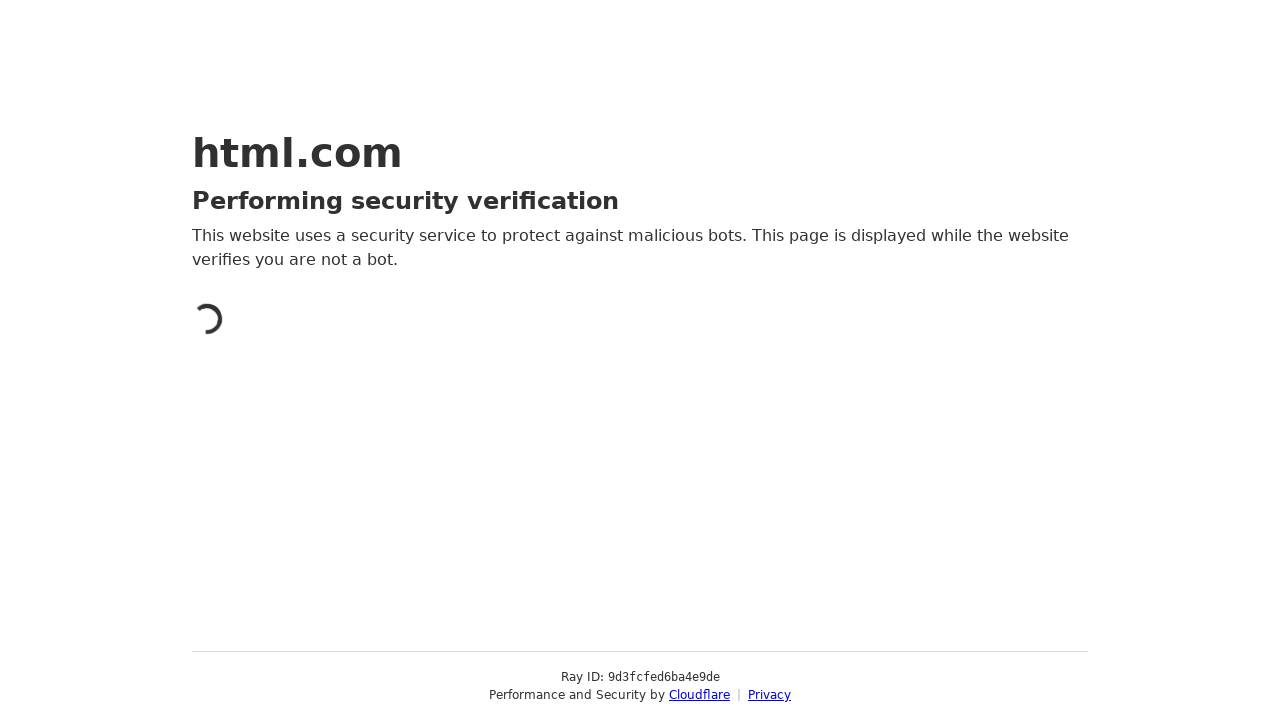

Located all table rows on the page
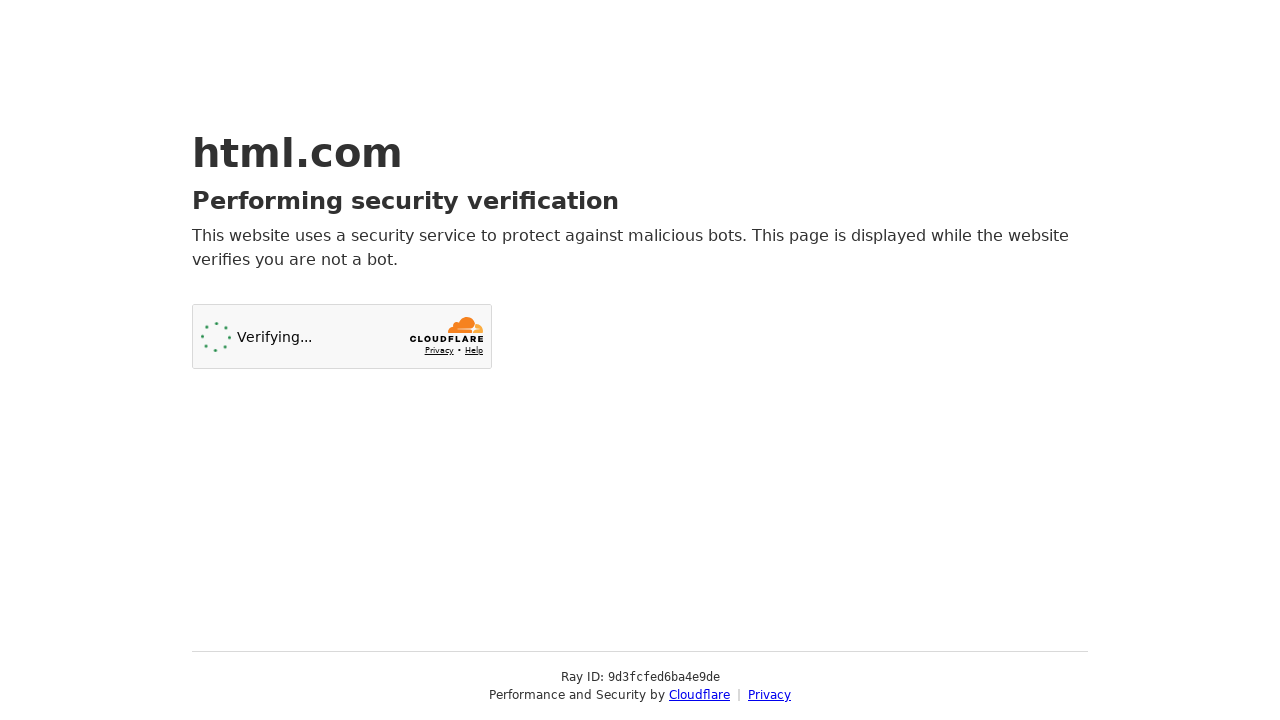

Counted total table rows: 0
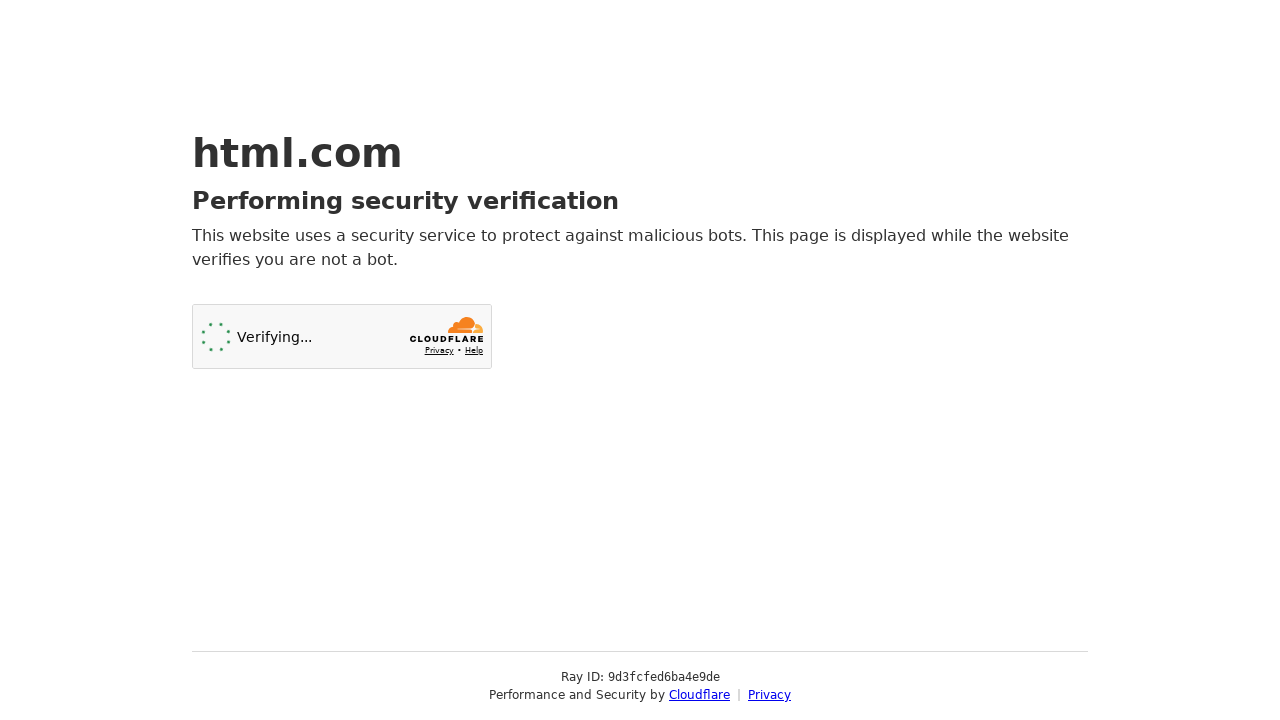

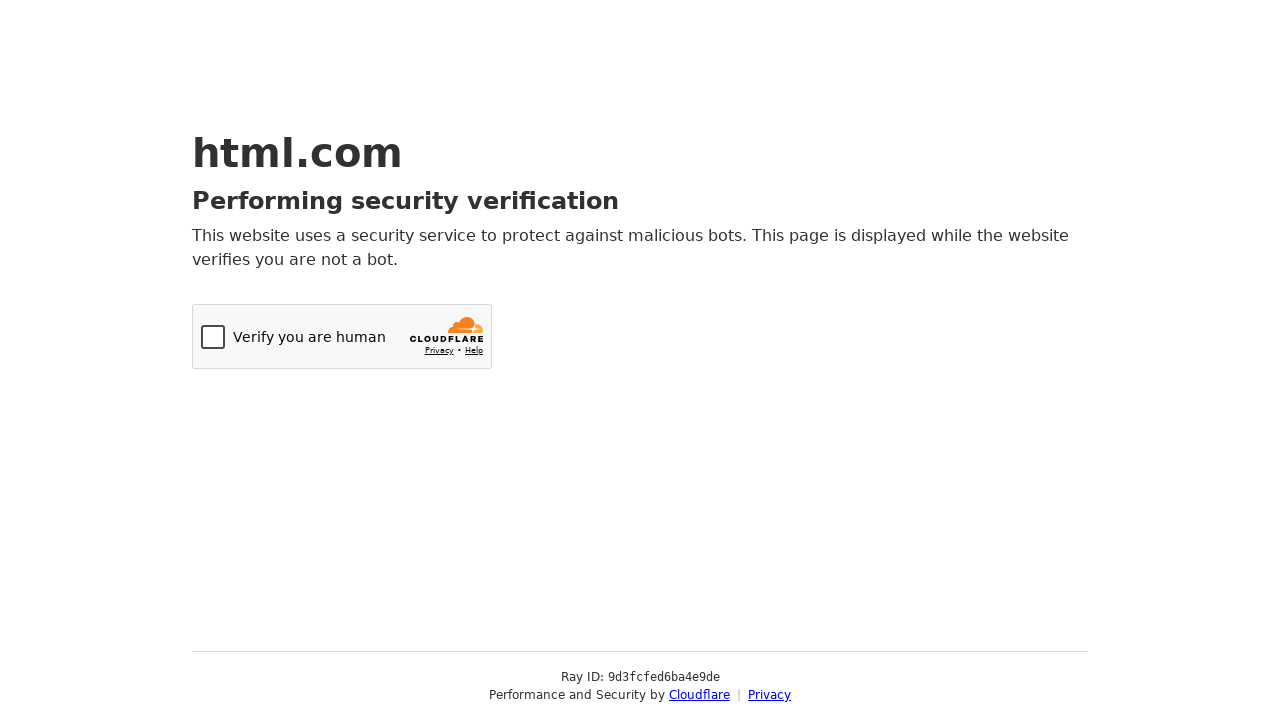